Tests sorting the Email column in ascending order by clicking the column header and verifying the values are sorted correctly

Starting URL: http://the-internet.herokuapp.com/tables

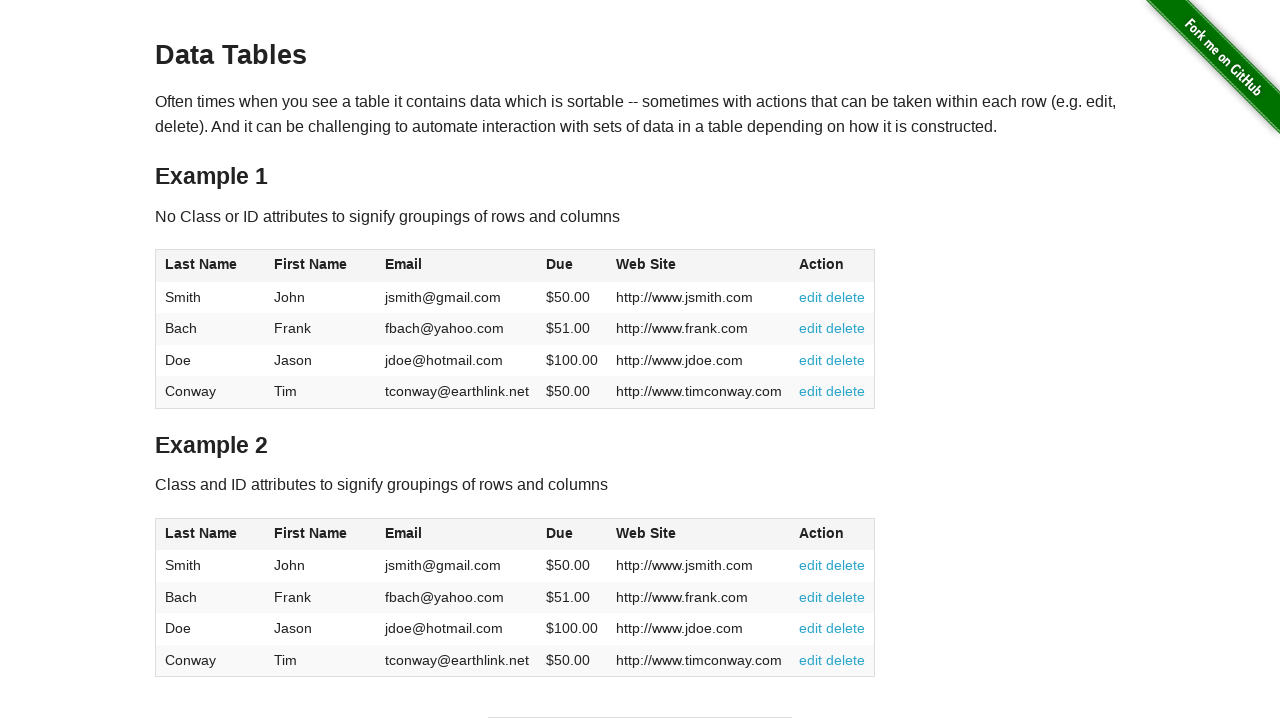

Clicked Email column header to sort ascending at (457, 266) on #table1 thead tr th:nth-of-type(3)
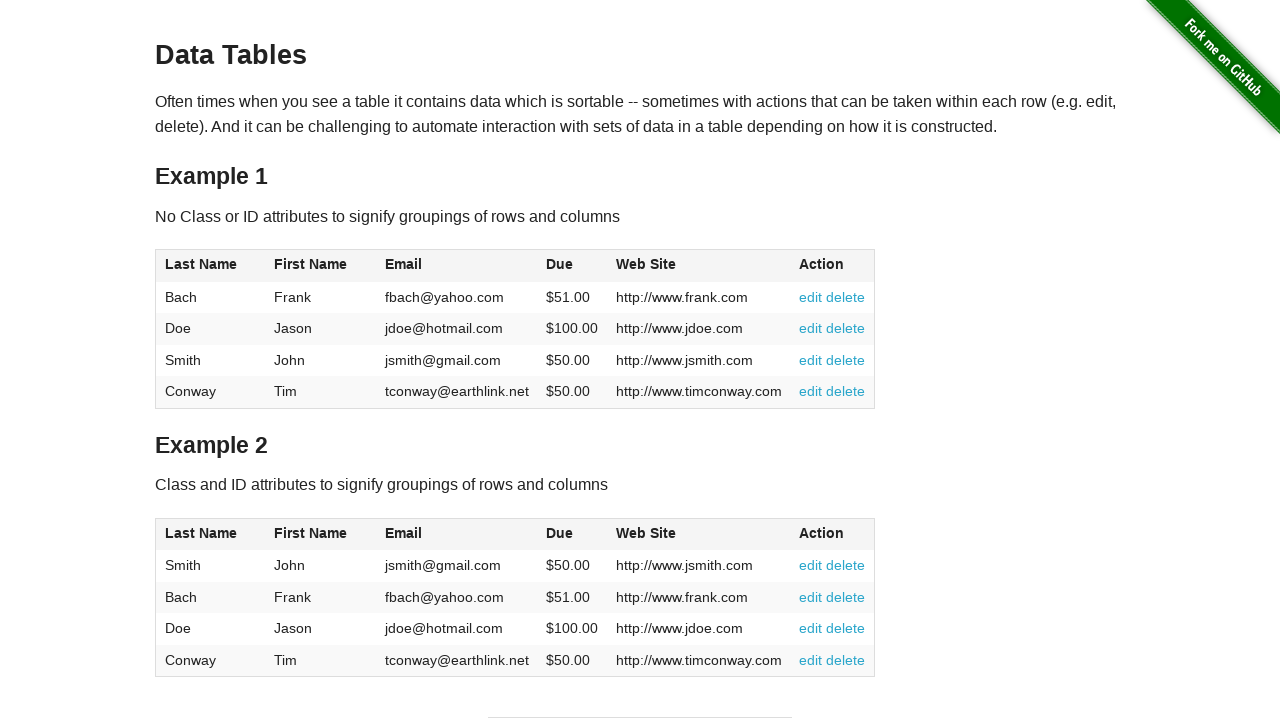

Email column values loaded and sorted
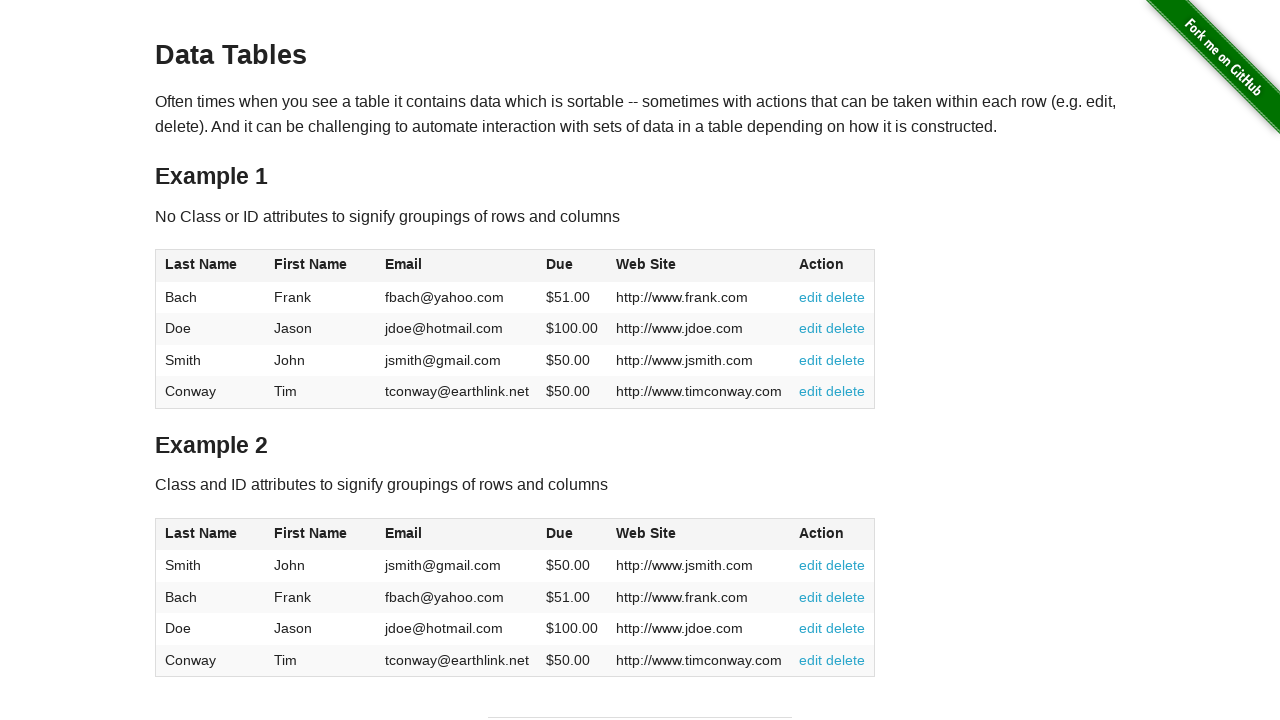

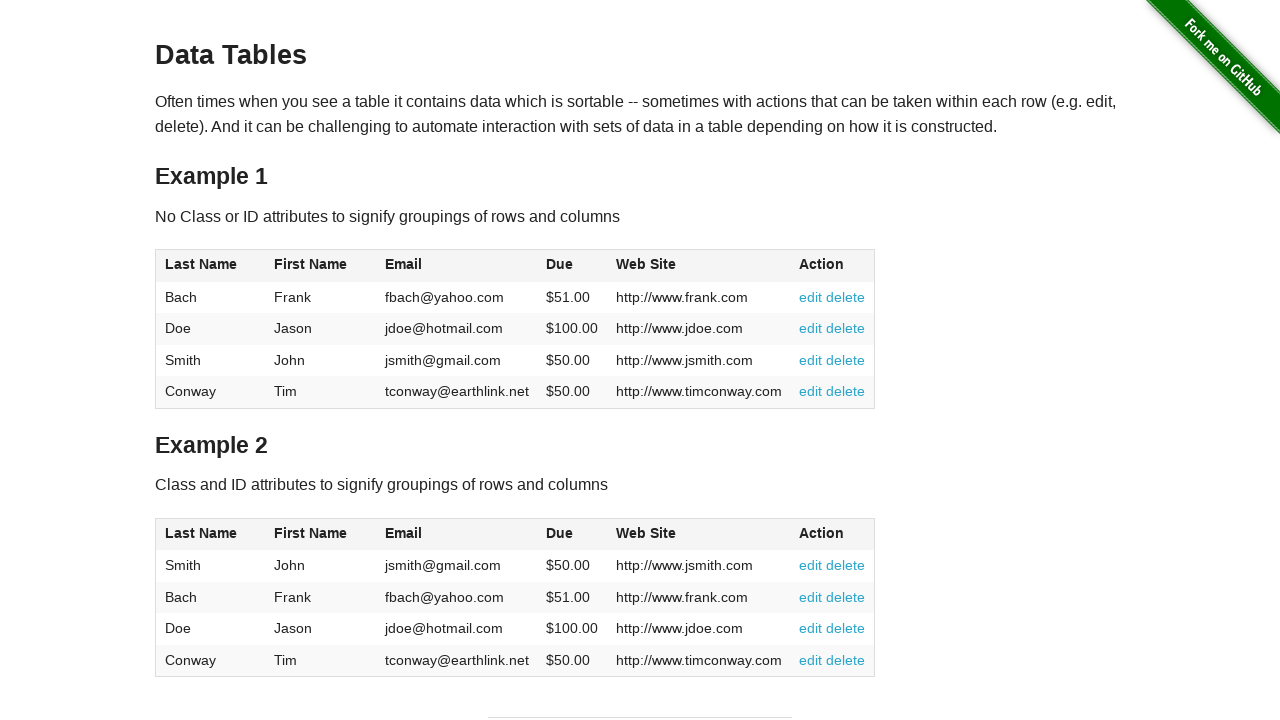